Navigates to Kwangwoon University's facility page and verifies that the meal/cafeteria information table is loaded and displayed.

Starting URL: https://www.kw.ac.kr/ko/life/facility11.jsp

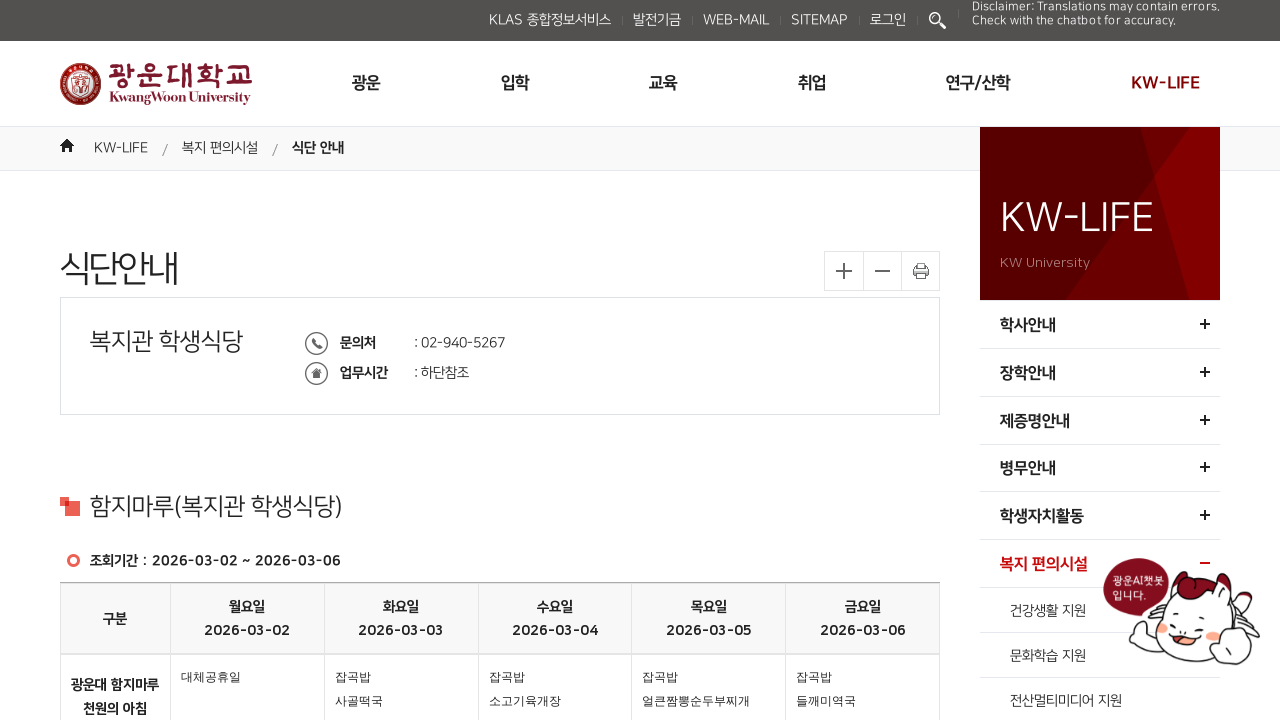

Waited for meal/cafeteria information table to load
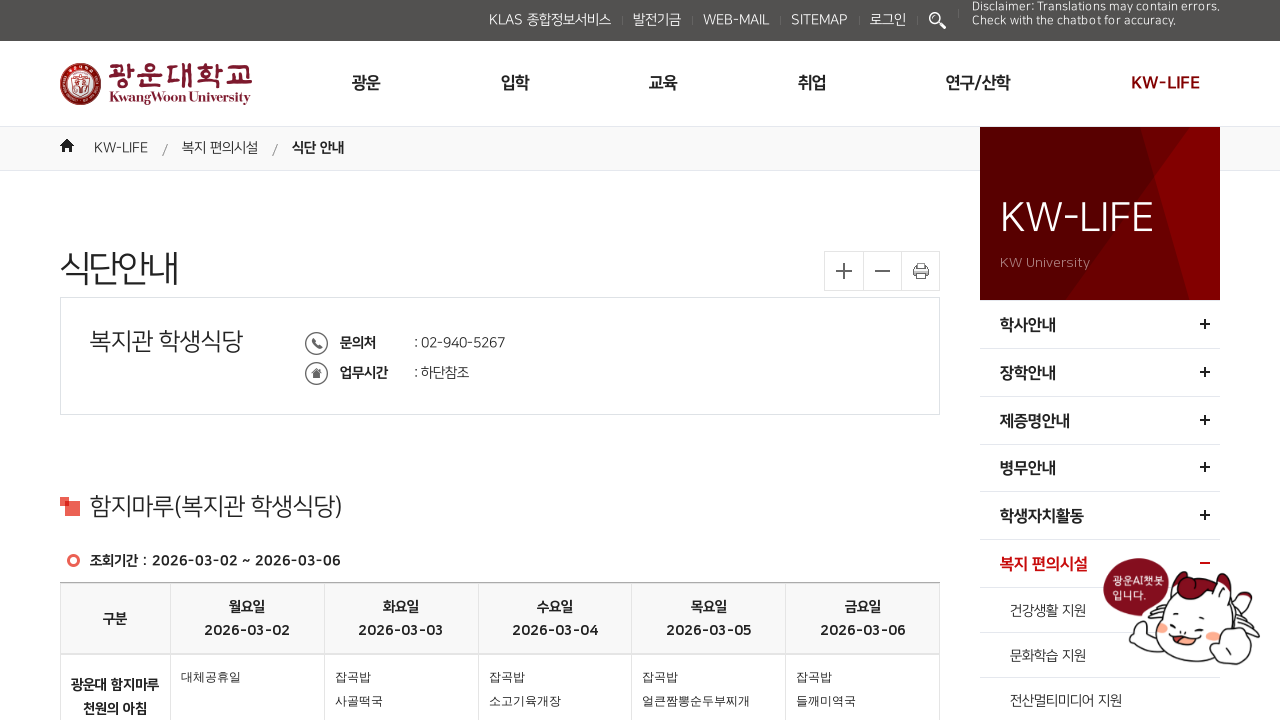

Verified table rows are present in the meal information table
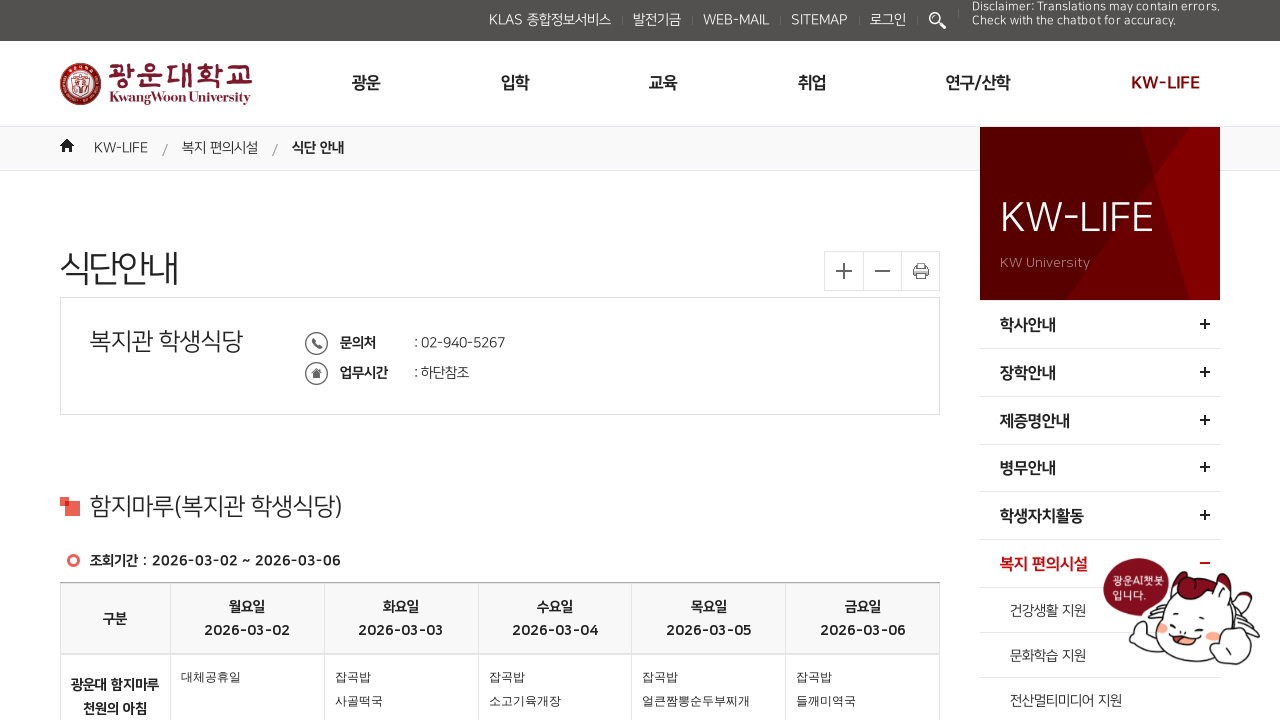

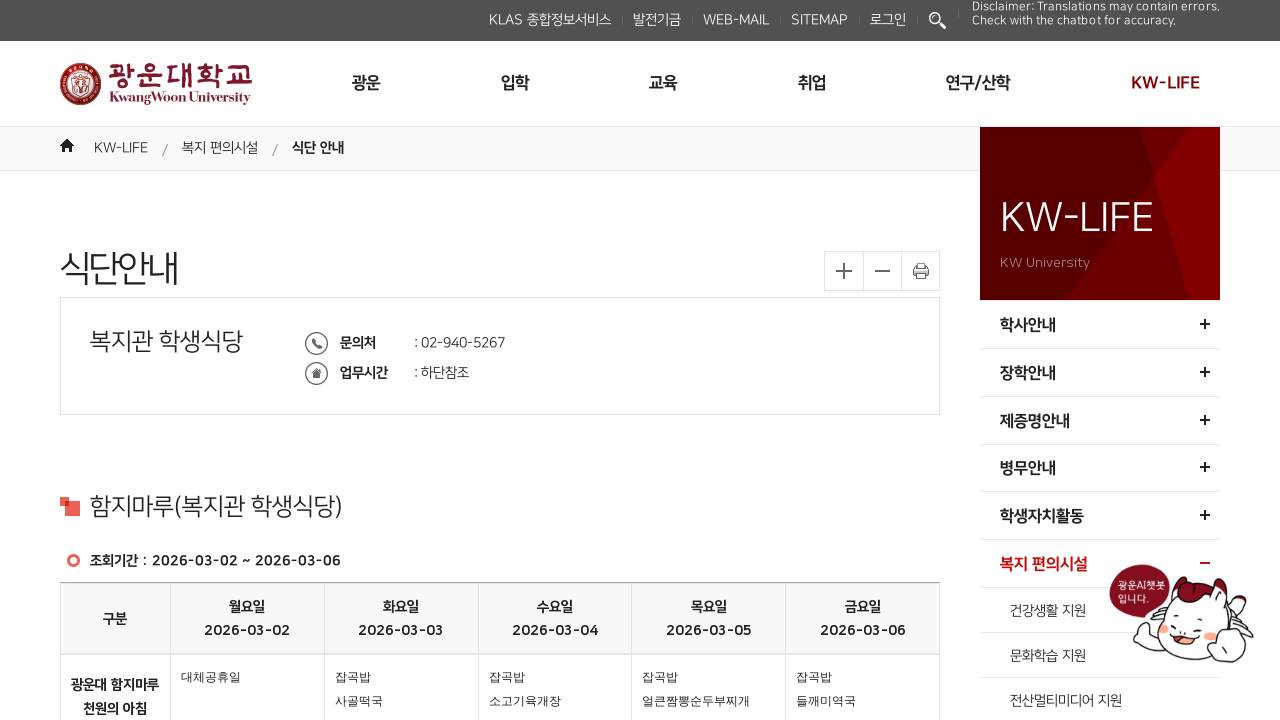